Tests that clicking the Log in link opens the login modal dialog (does not perform actual login)

Starting URL: https://www.demoblaze.com/

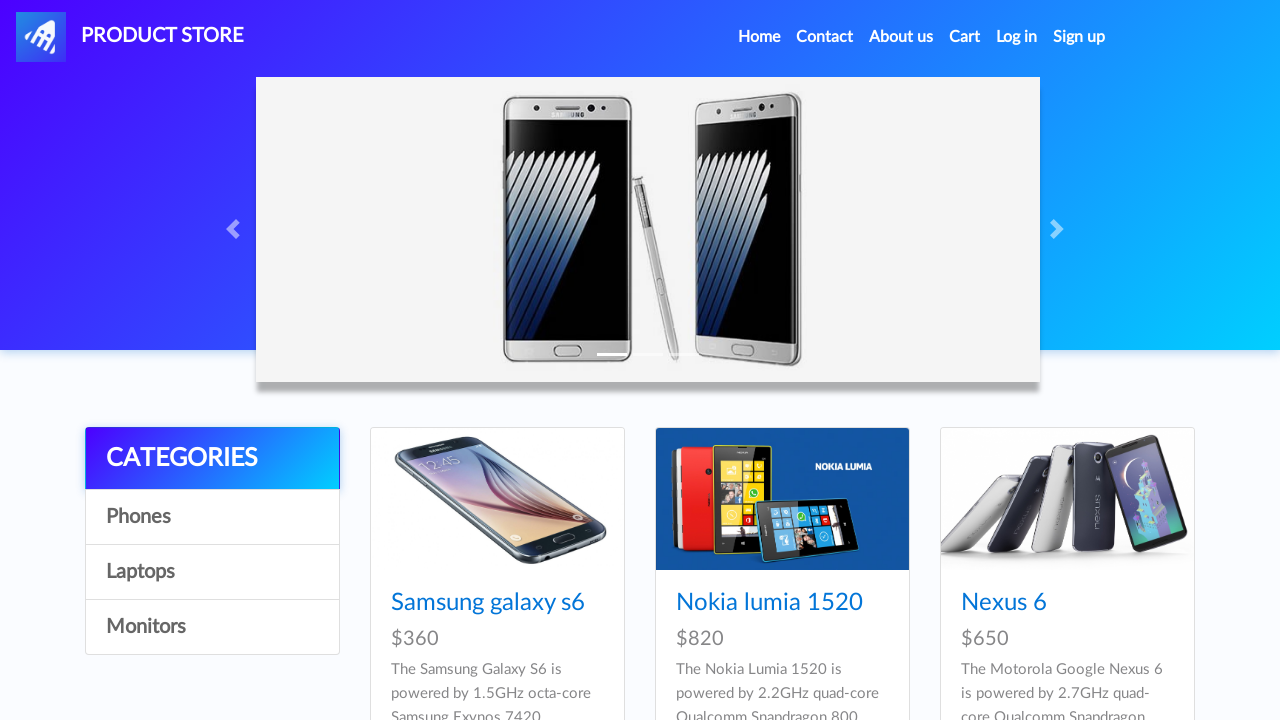

Navigated to https://www.demoblaze.com/
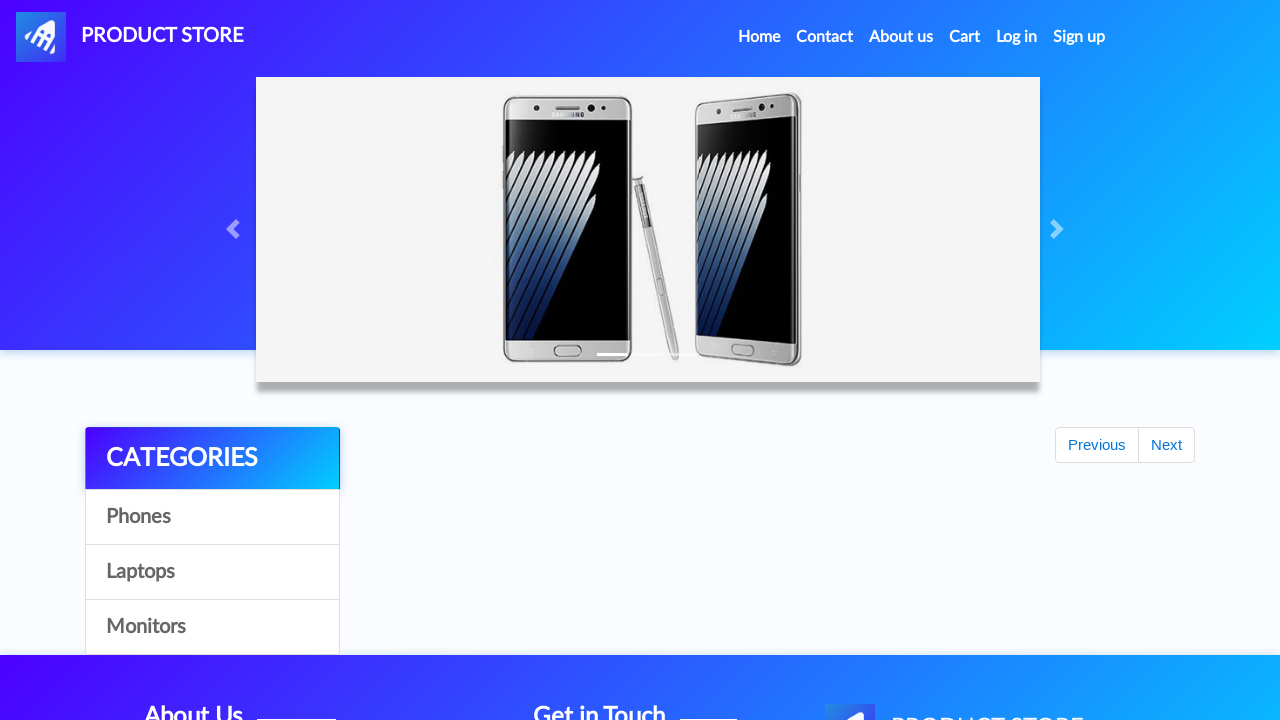

Clicked the Log in navigation link at (1017, 37) on internal:role=link[name="Log in"i]
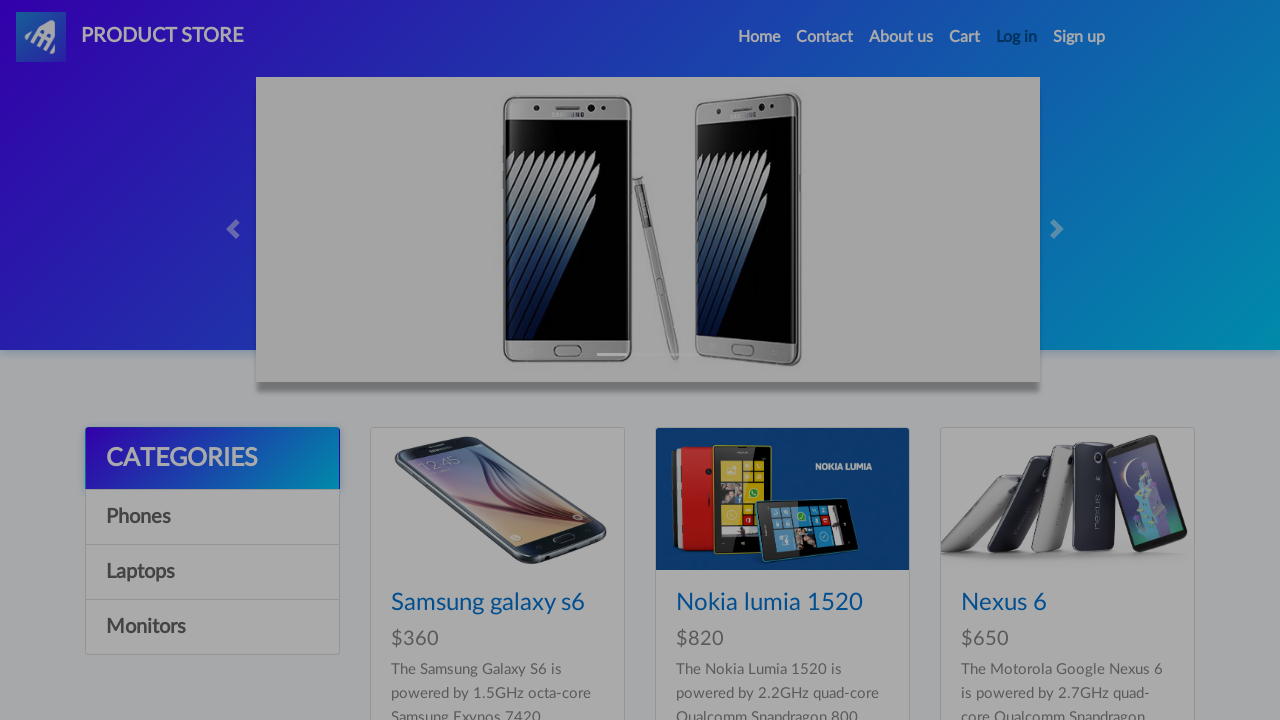

Verified login modal appears with 'Log in' title
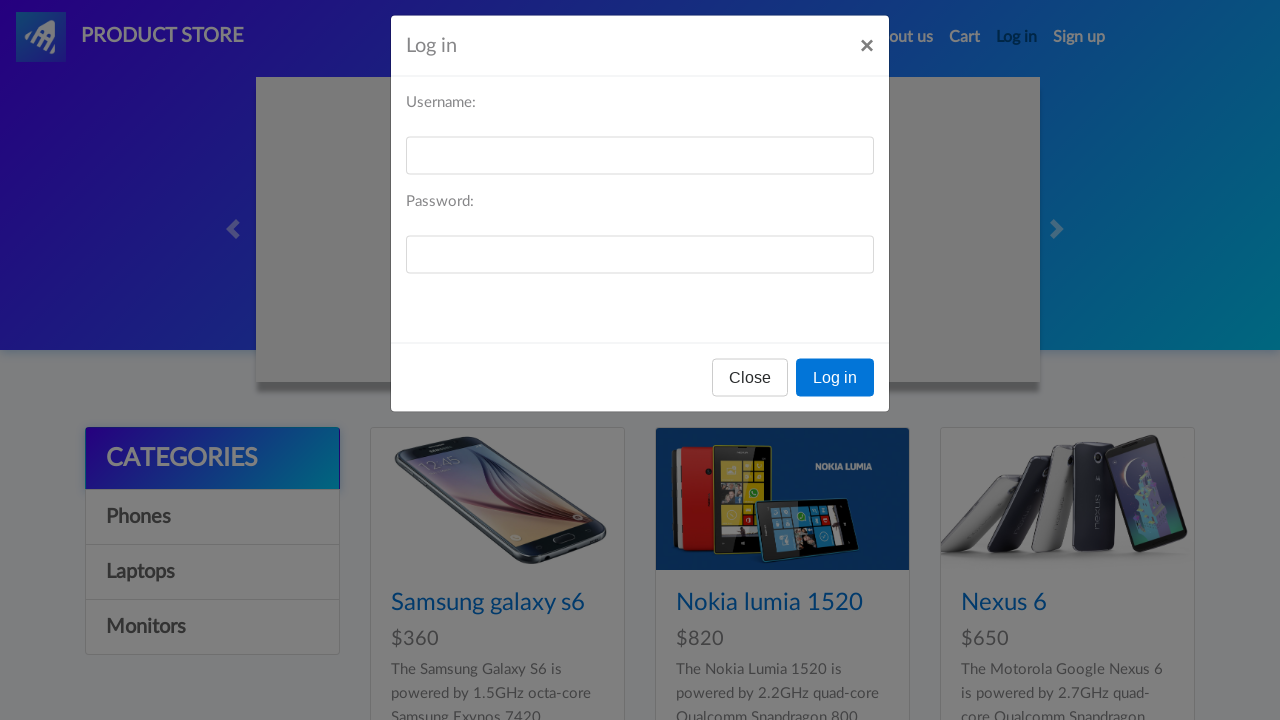

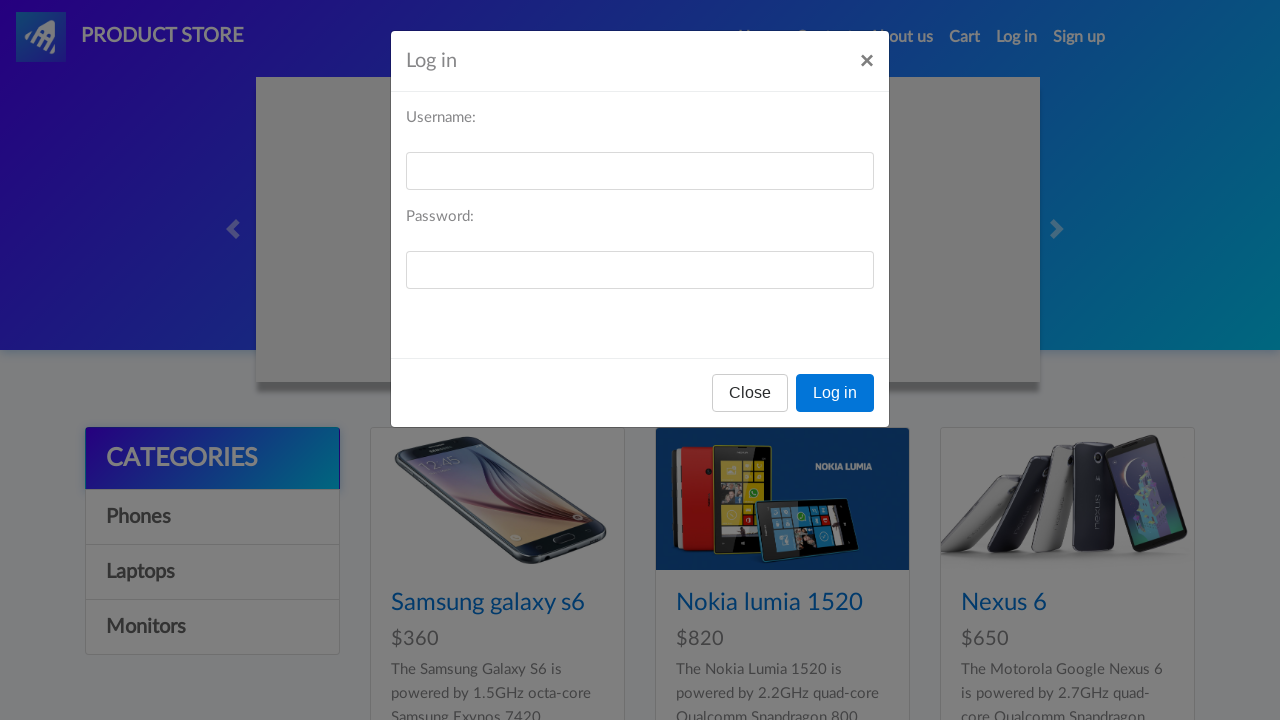